Tests a signup/registration form by filling in first name, last name, and email fields, then submitting the form

Starting URL: http://secure-retreat-92358.herokuapp.com/

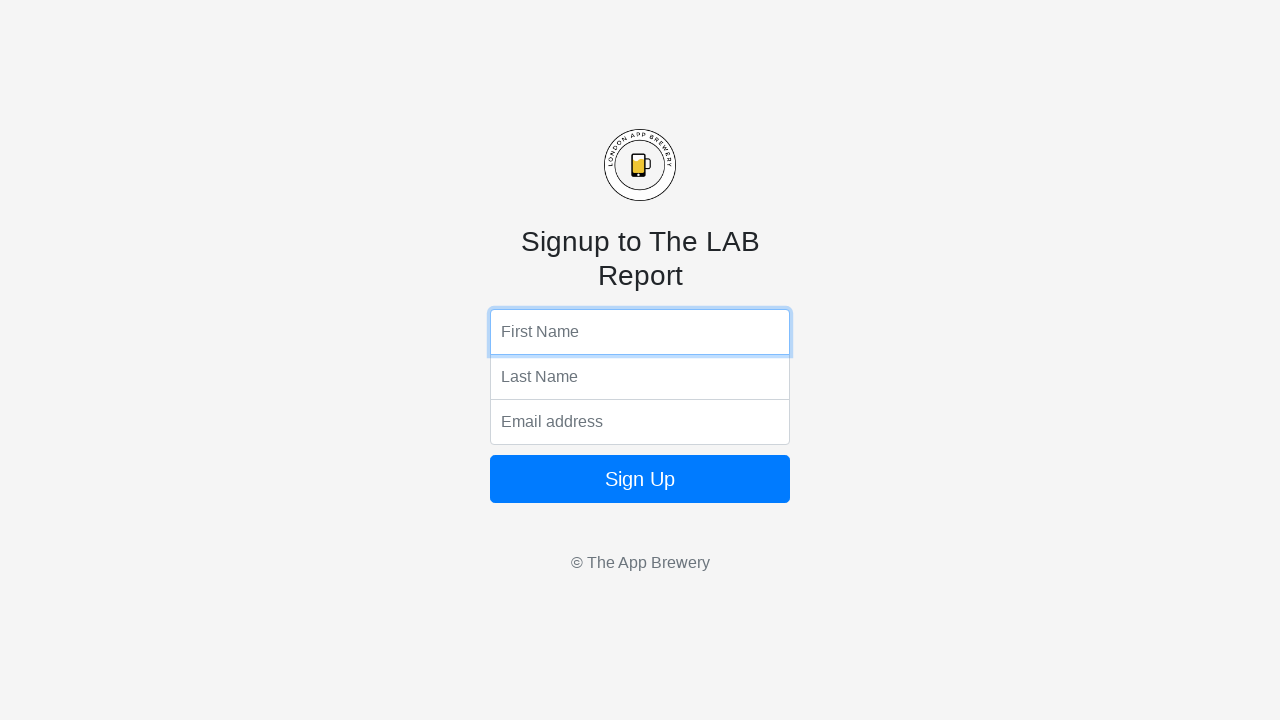

Filled first name field with 'Marco' on input[name='fName']
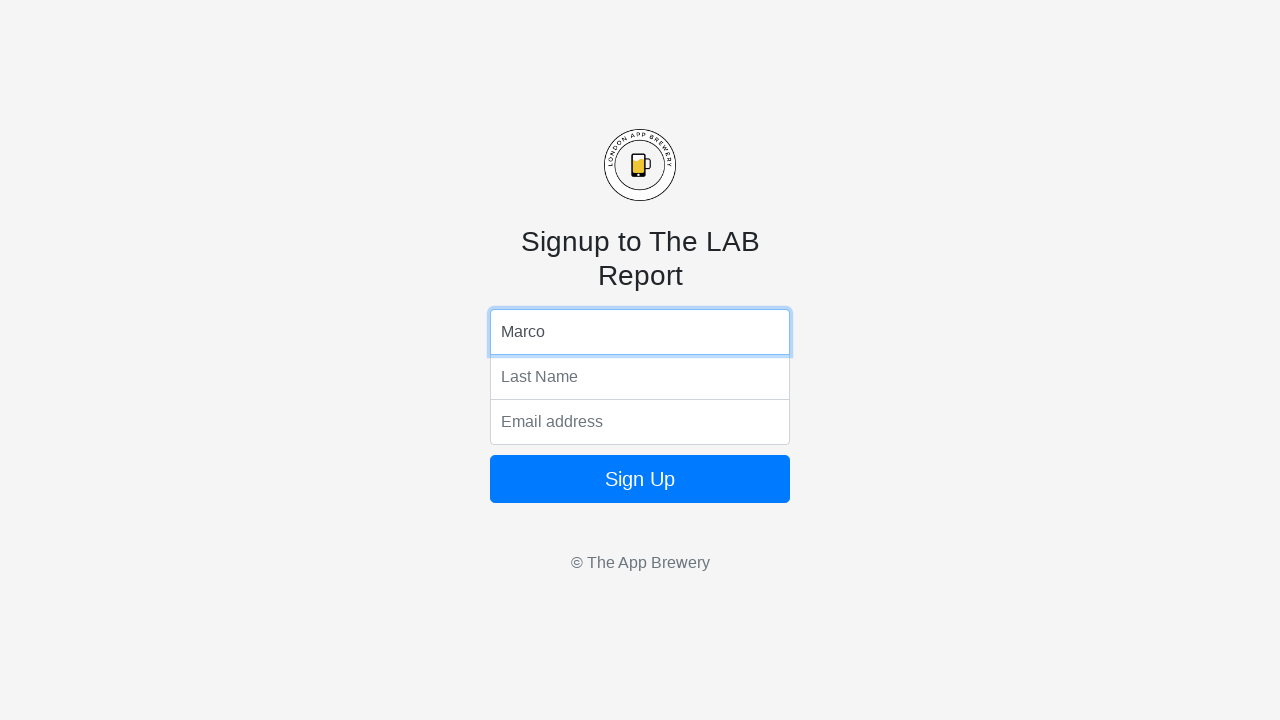

Filled last name field with 'Rodriguez' on input[name='lName']
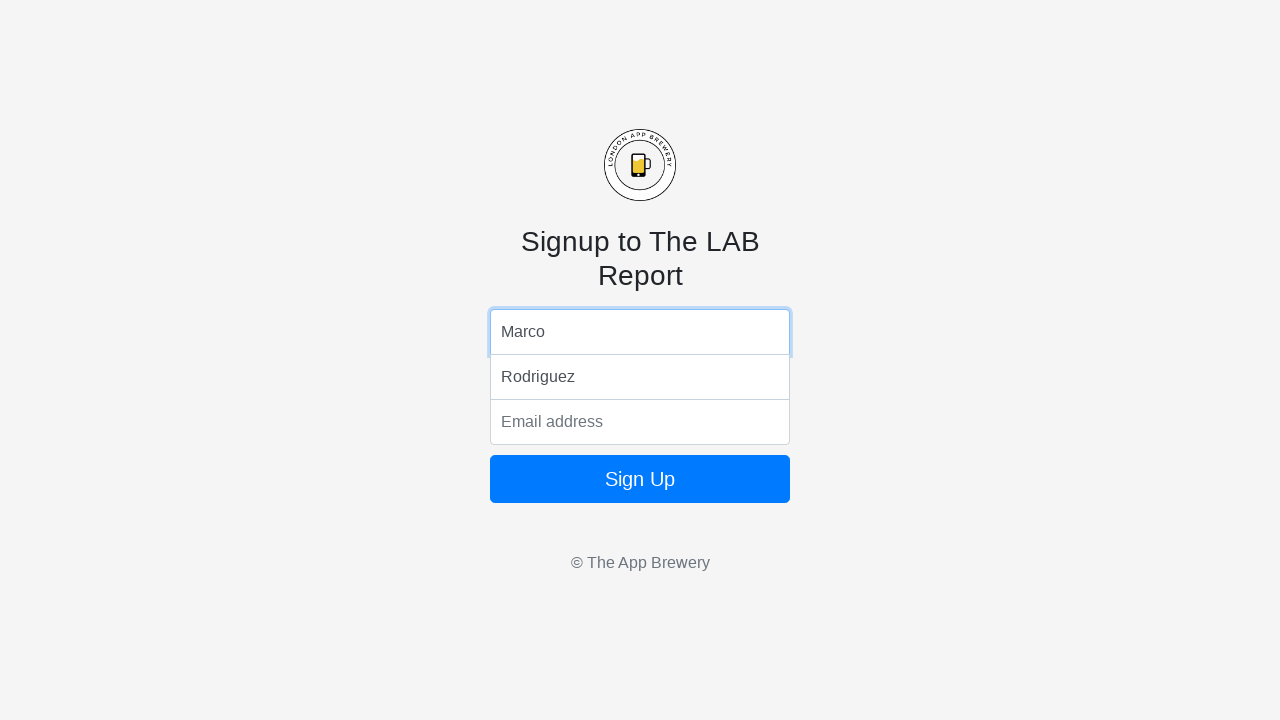

Filled email field with 'marco.rodriguez@example.com' on input[name='email']
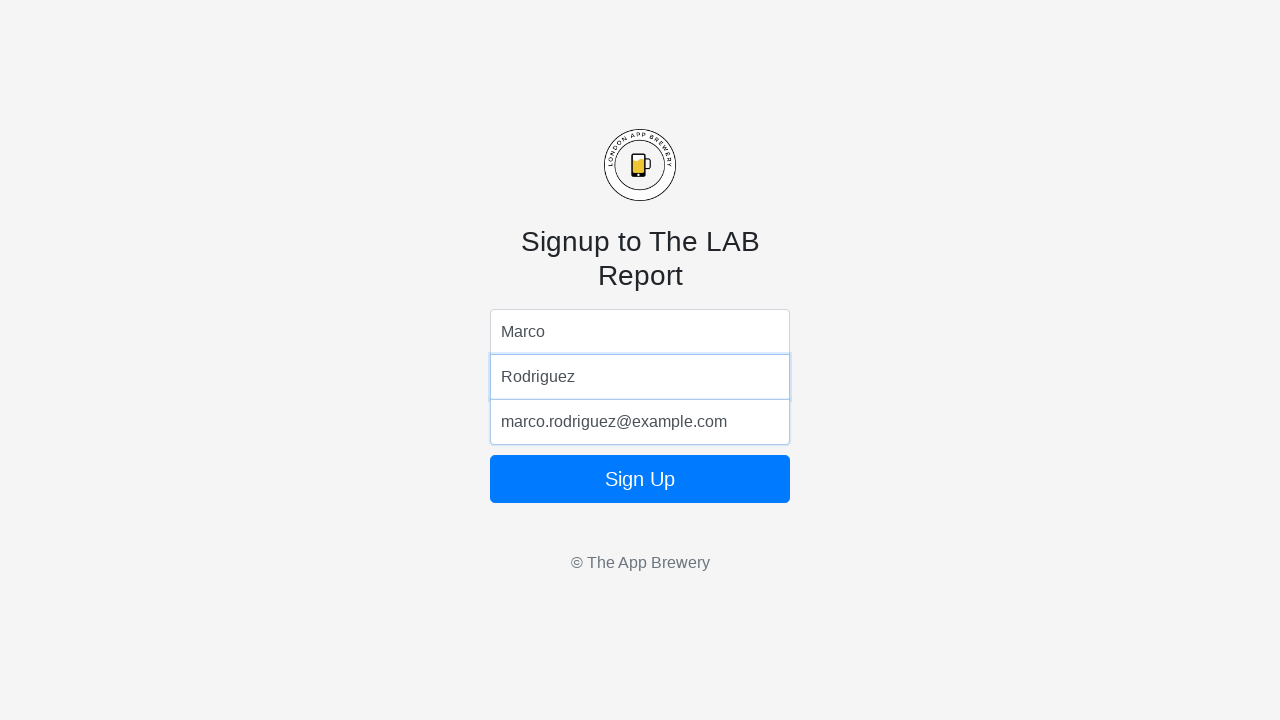

Clicked submit button to register form at (640, 479) on .btn-lg
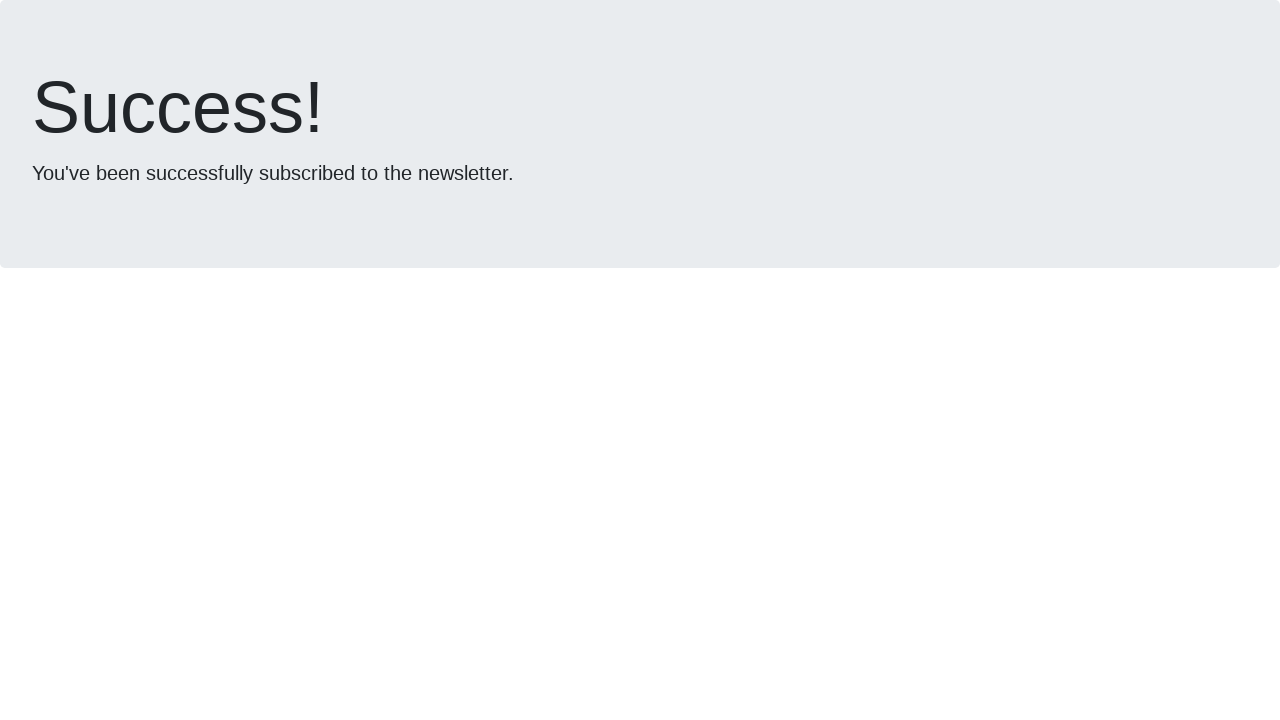

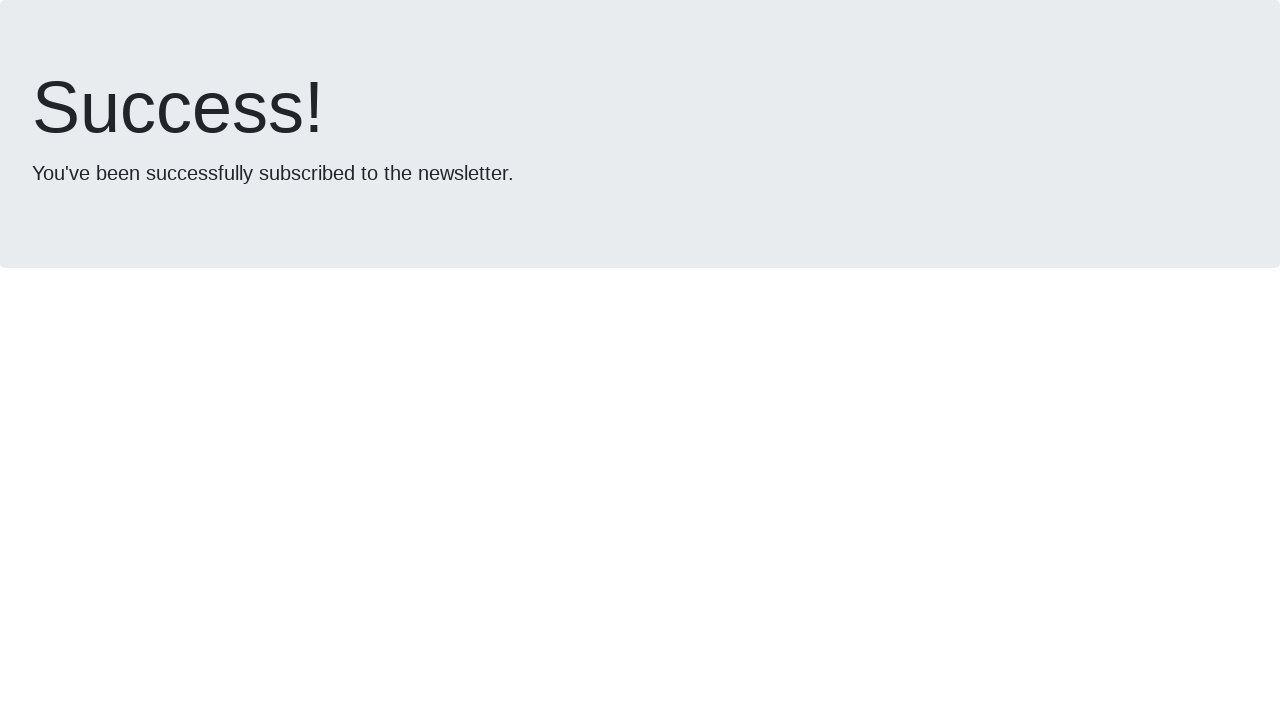